Tests a practice form submission by filling in name, email, password fields, checking a checkbox, selecting a dropdown option, and submitting the form to verify success message

Starting URL: https://rahulshettyacademy.com/angularpractice/

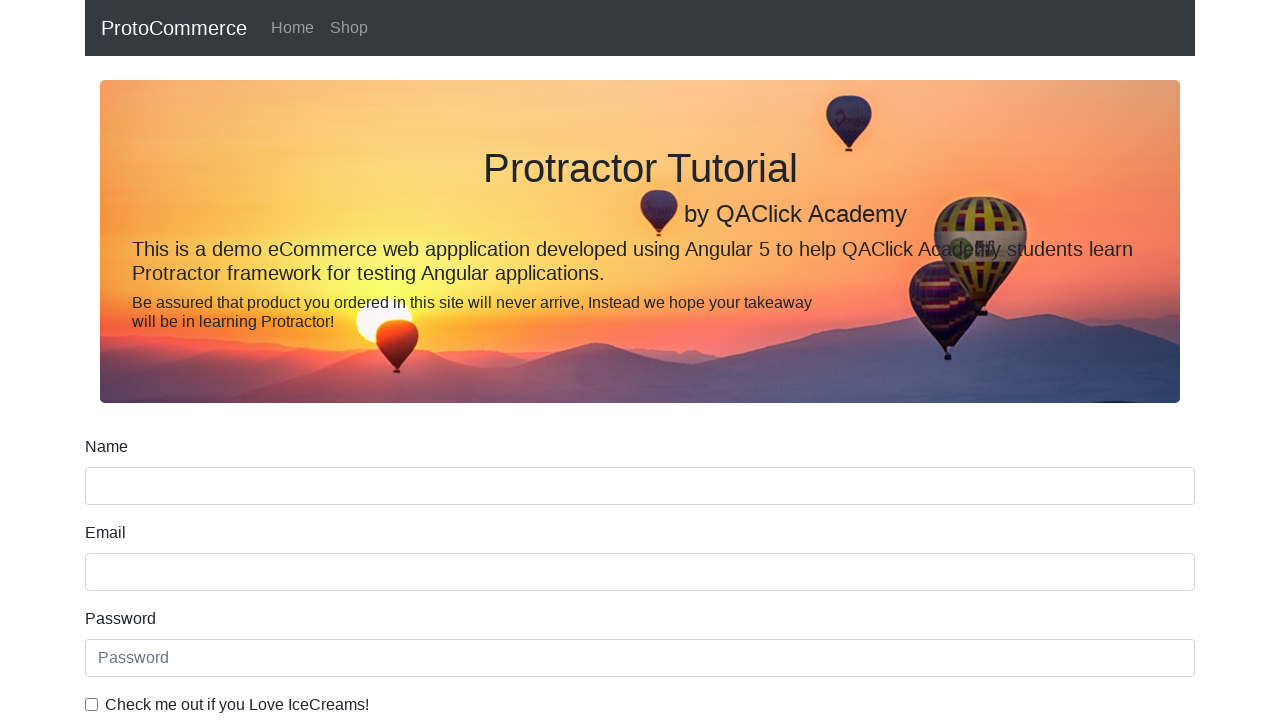

Filled name field with 'Raje' on input[type='text']
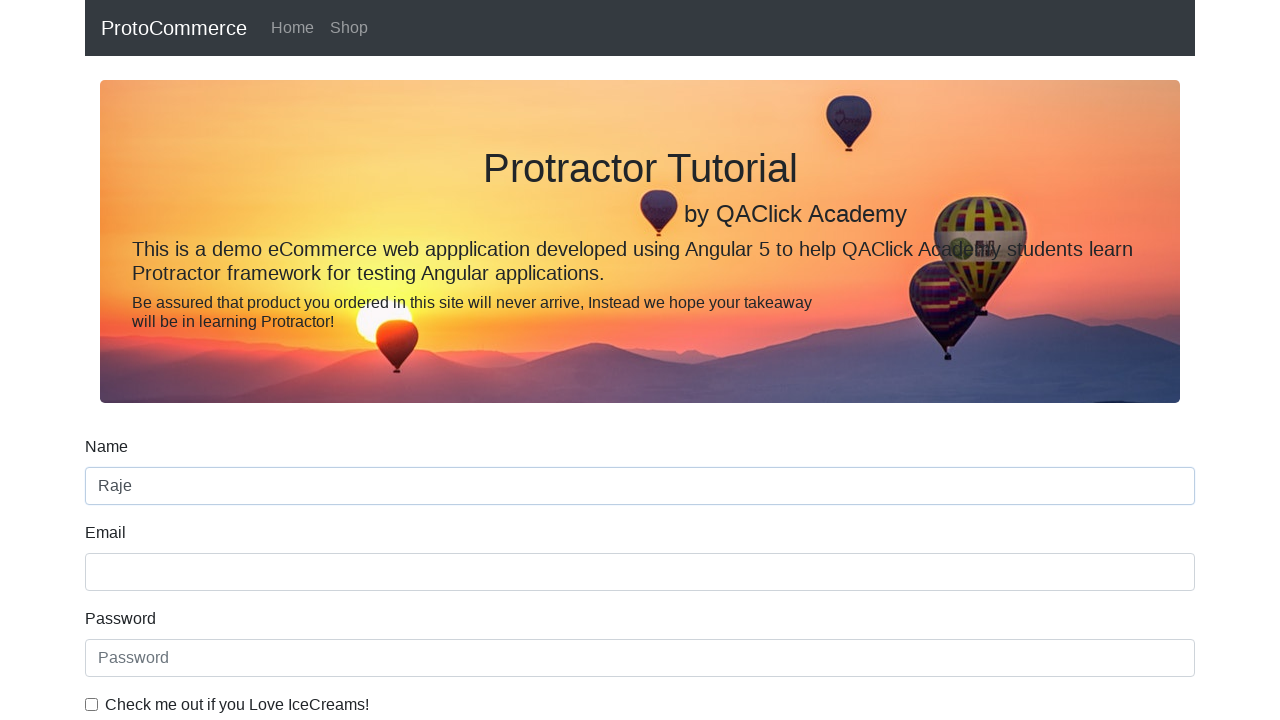

Filled email field with 'frycry12@gmail.com' on input[name='email']
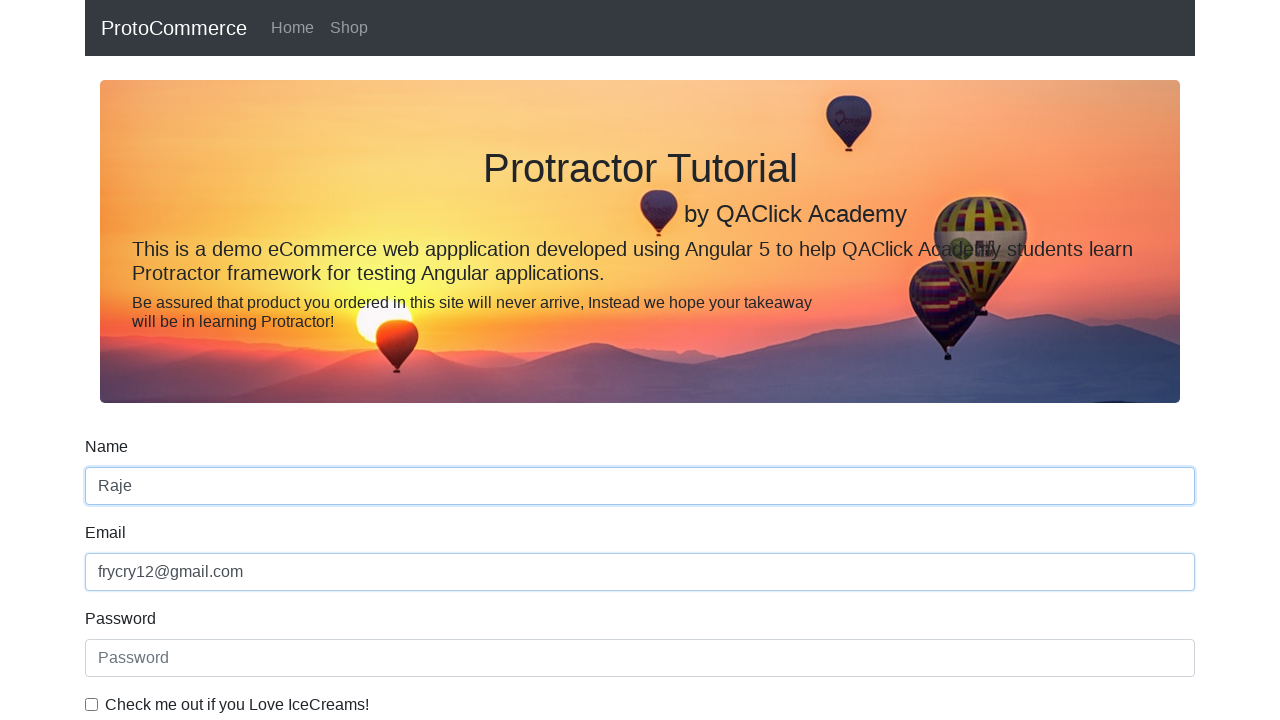

Filled password field with 'abc123' on #exampleInputPassword1
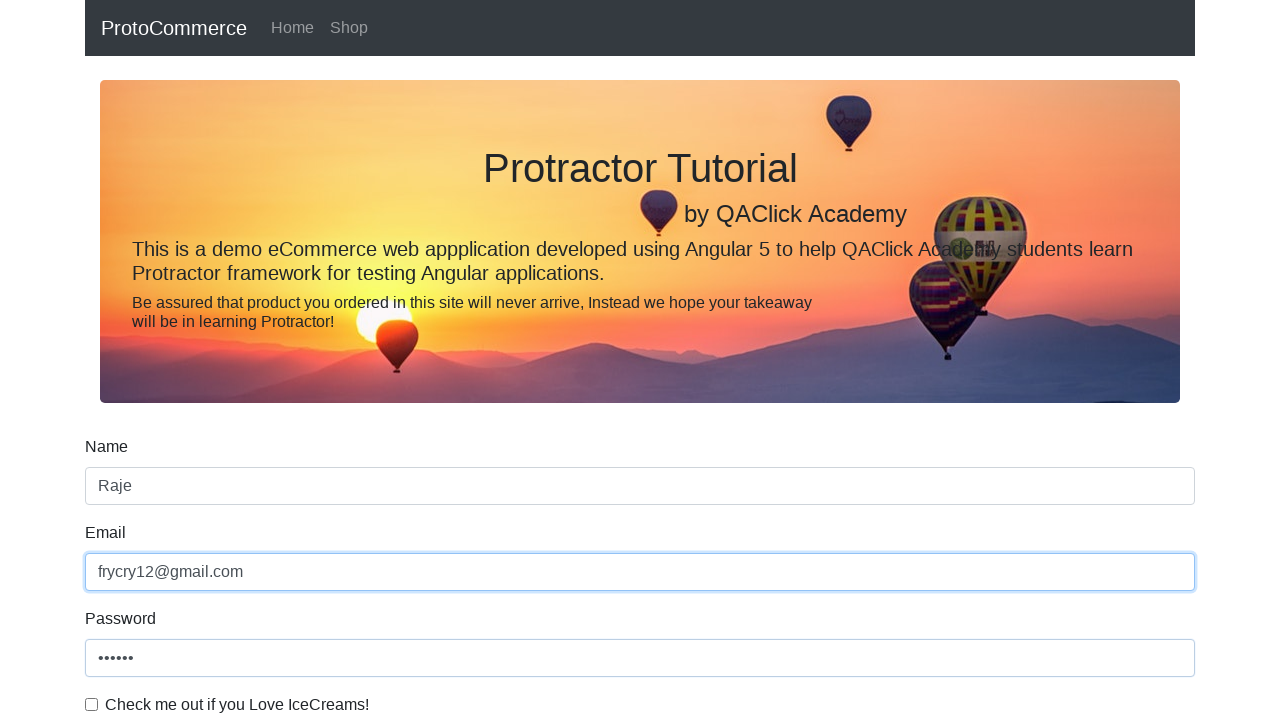

Checked the checkbox at (92, 704) on #exampleCheck1
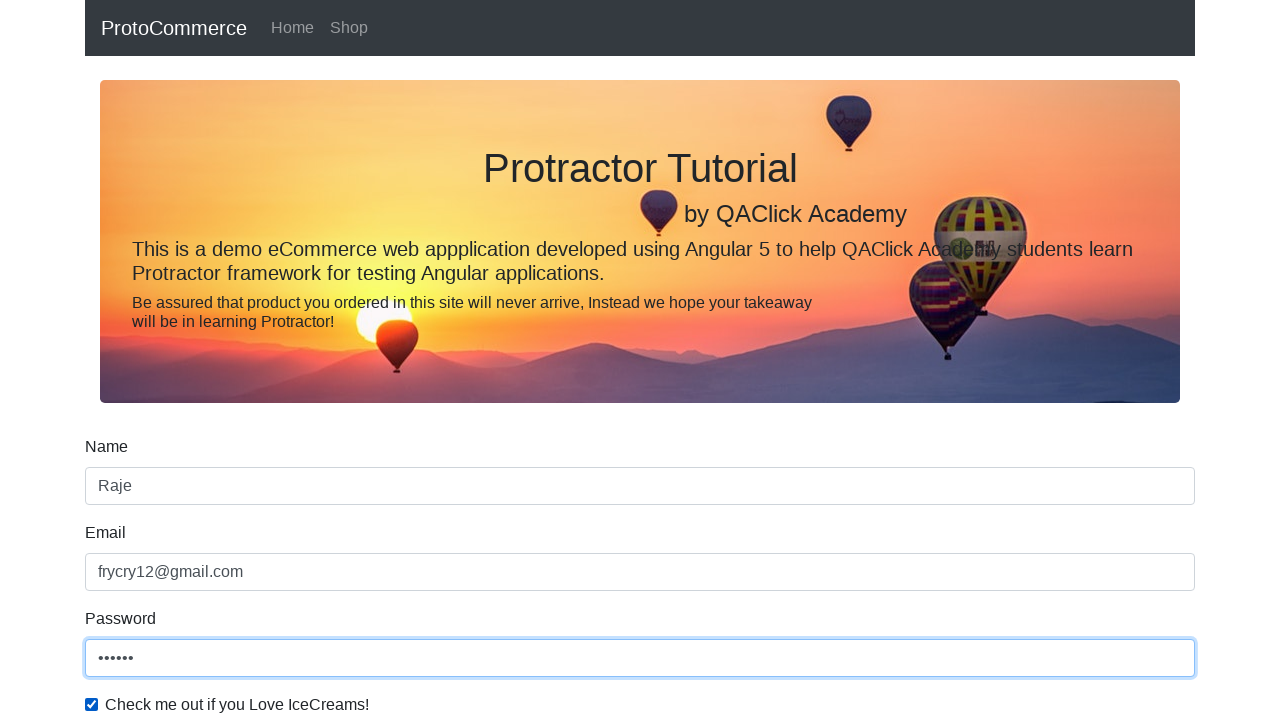

Selected dropdown option at index 1 on #exampleFormControlSelect1
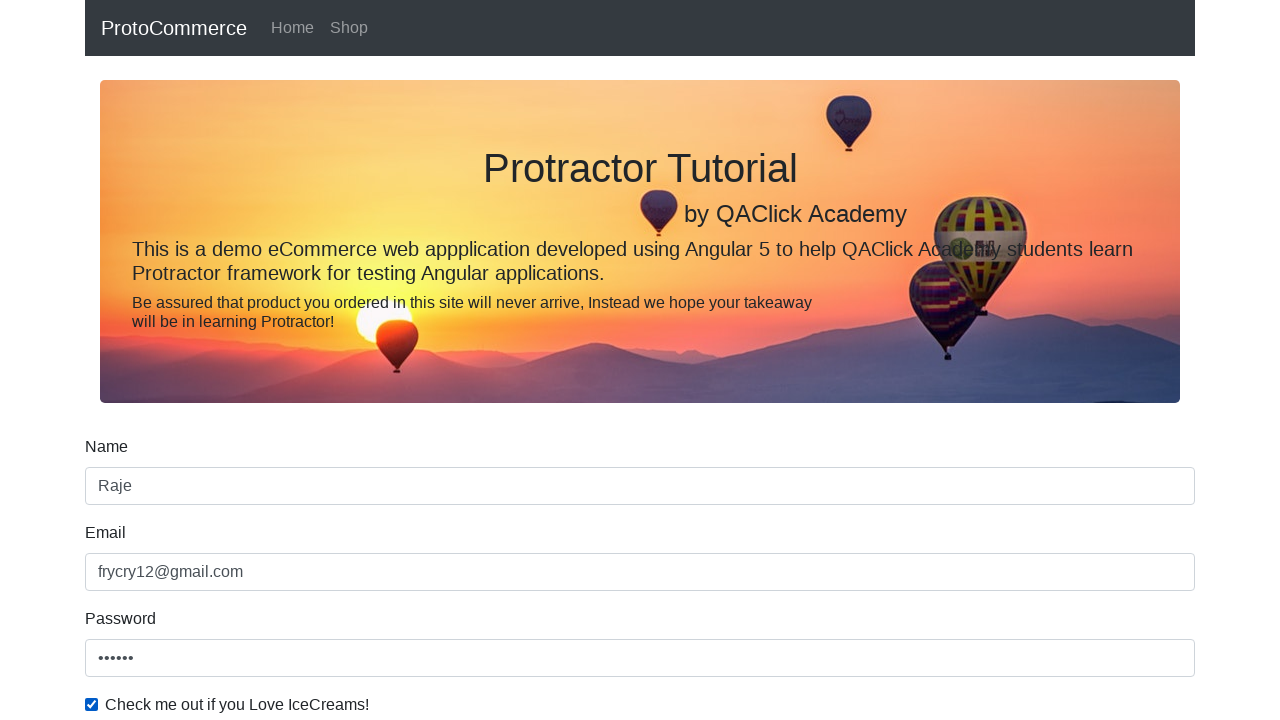

Clicked submit button at (123, 491) on input[type='submit']
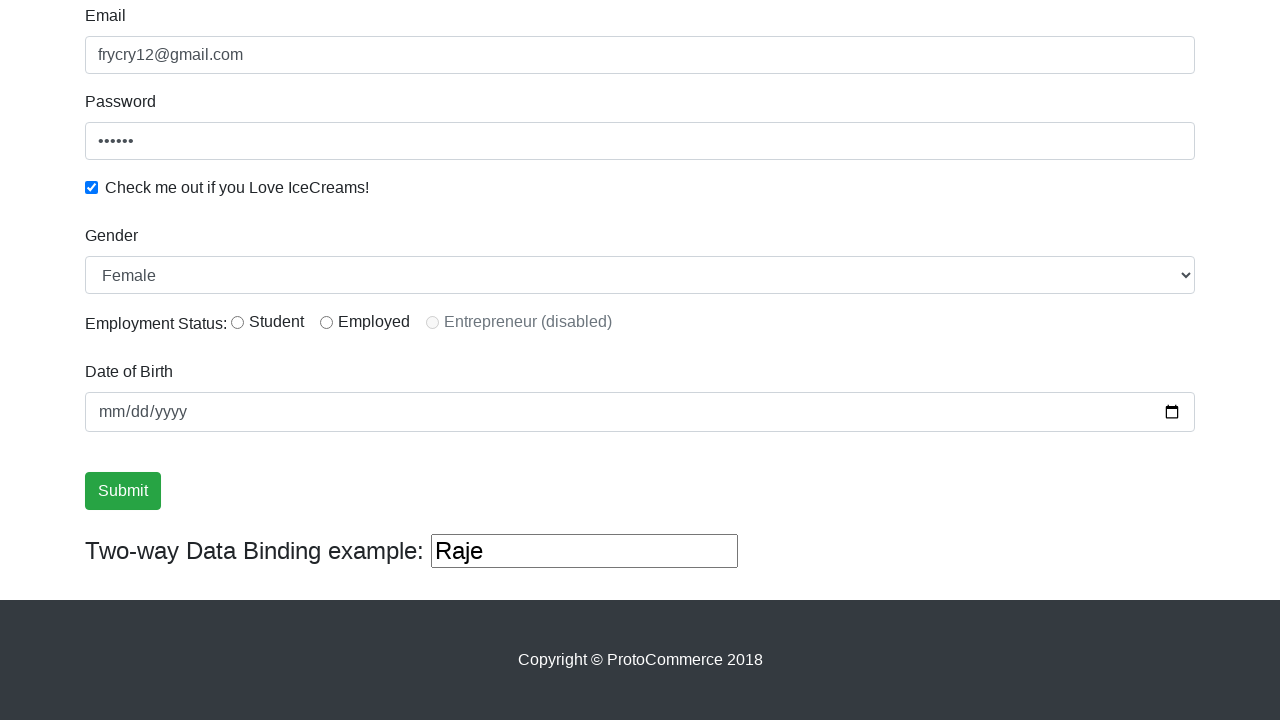

Success message appeared
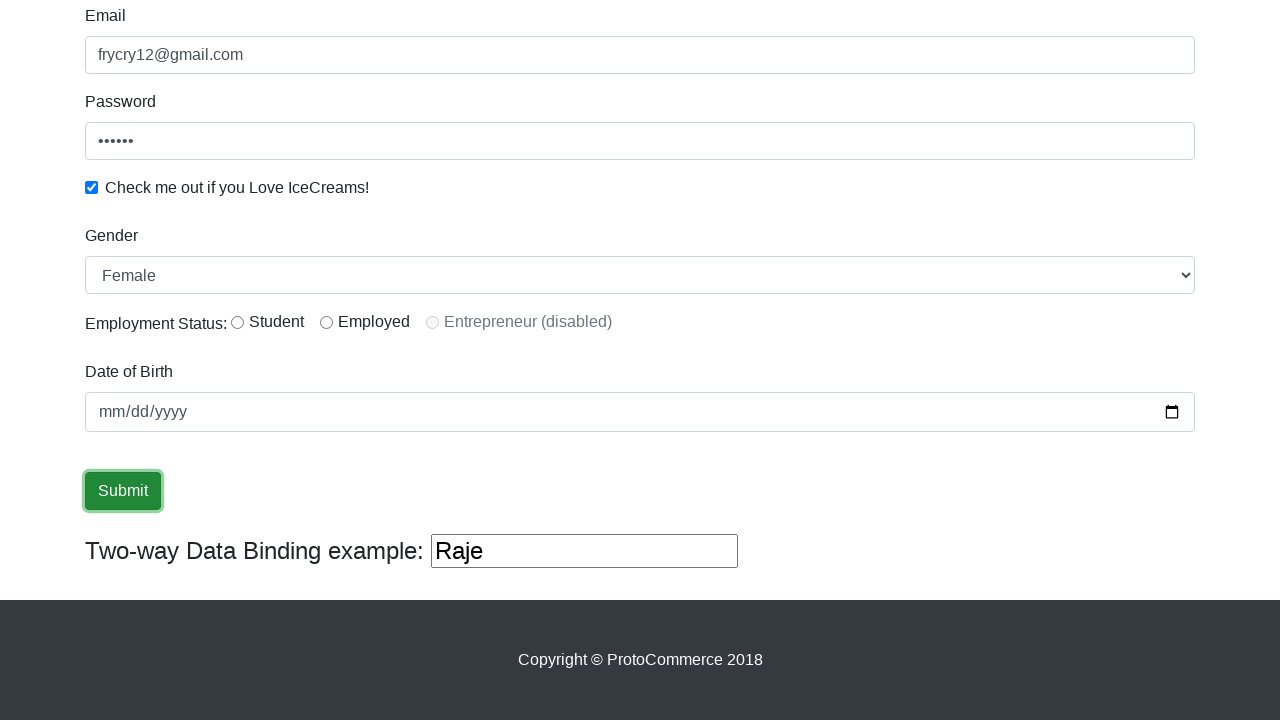

Retrieved success message text: '
                    ×
                    Success! The Form has been submitted successfully!.
                  '
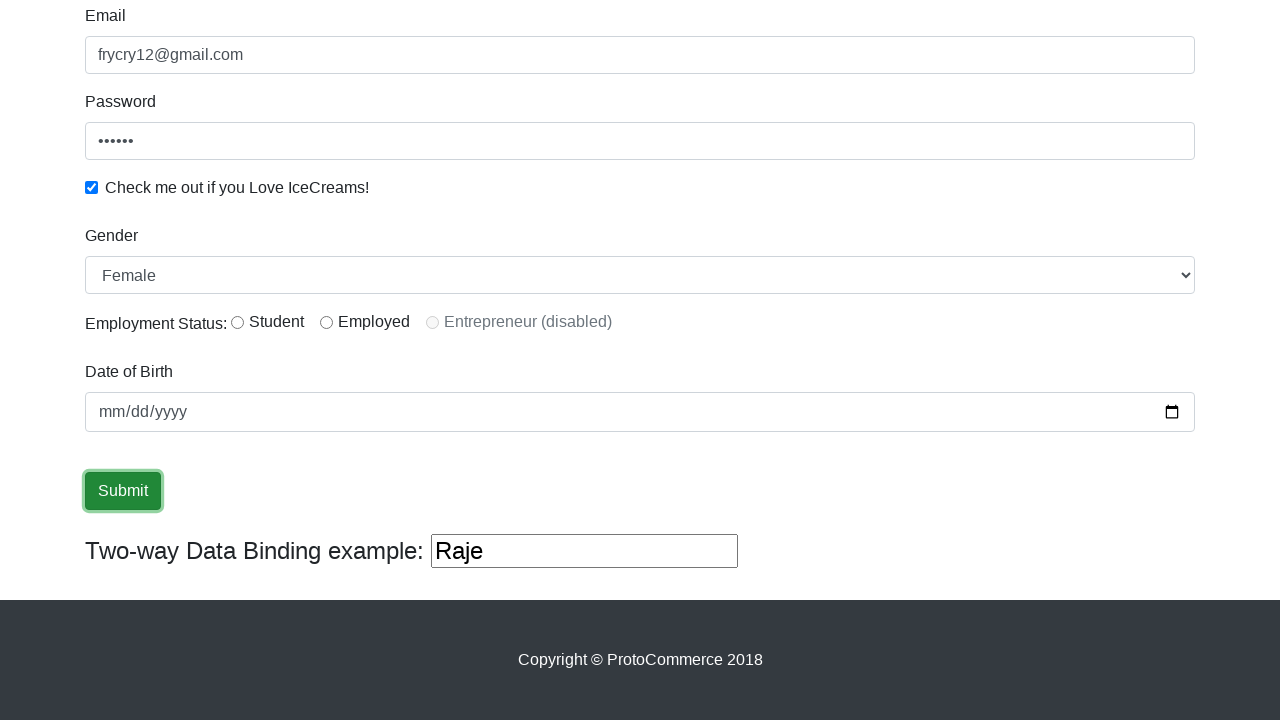

Verified success message contains 'Success'
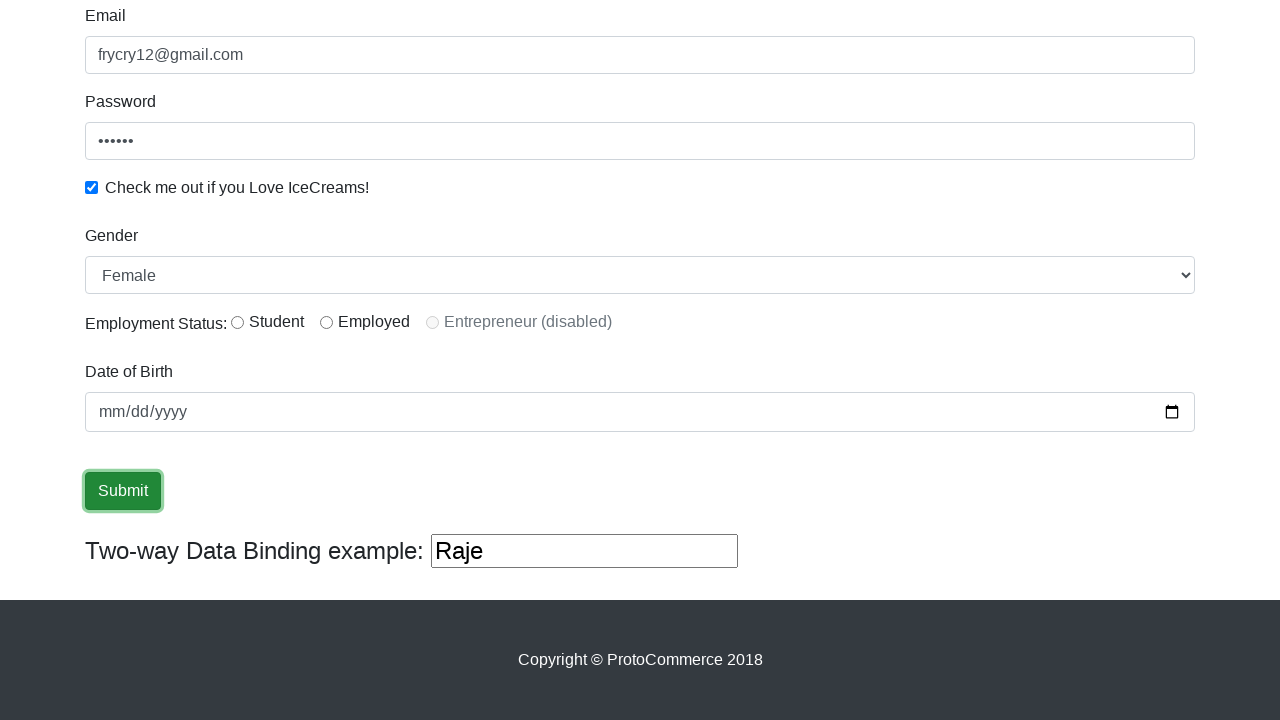

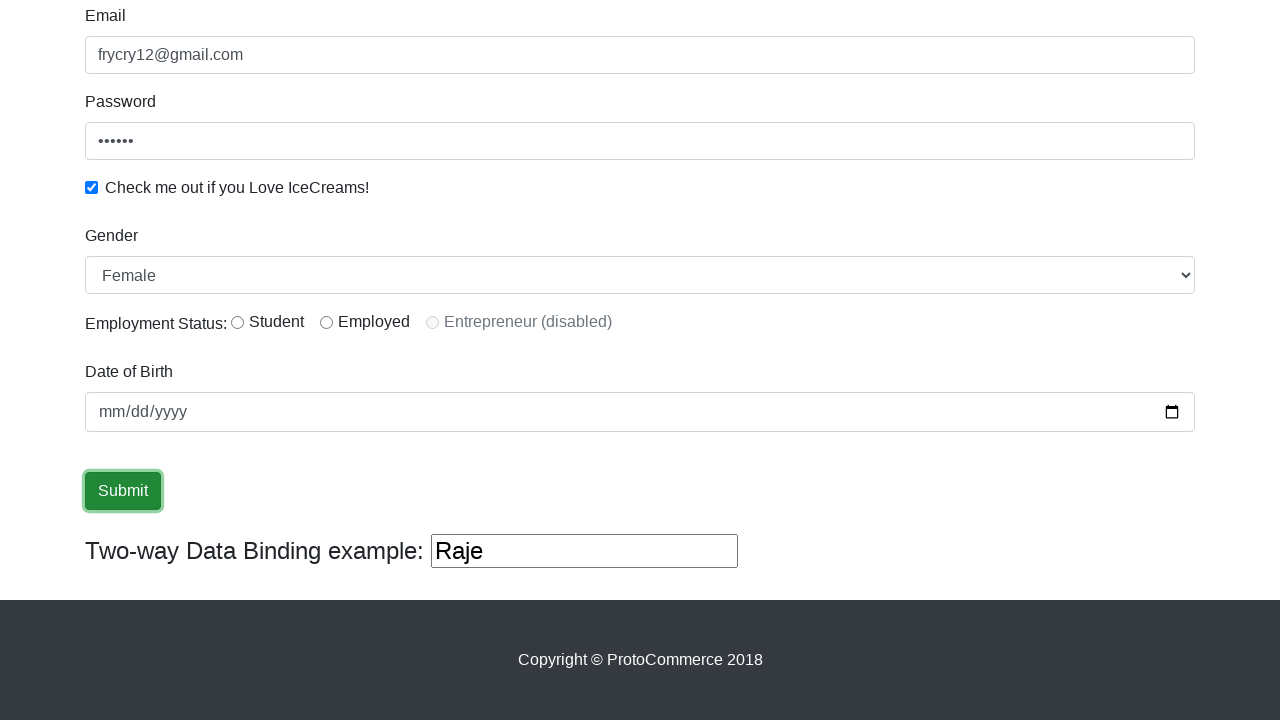